Tests that the categories panel displays CATEGORIES, Phones, Laptops, and Monitors links

Starting URL: https://www.demoblaze.com/

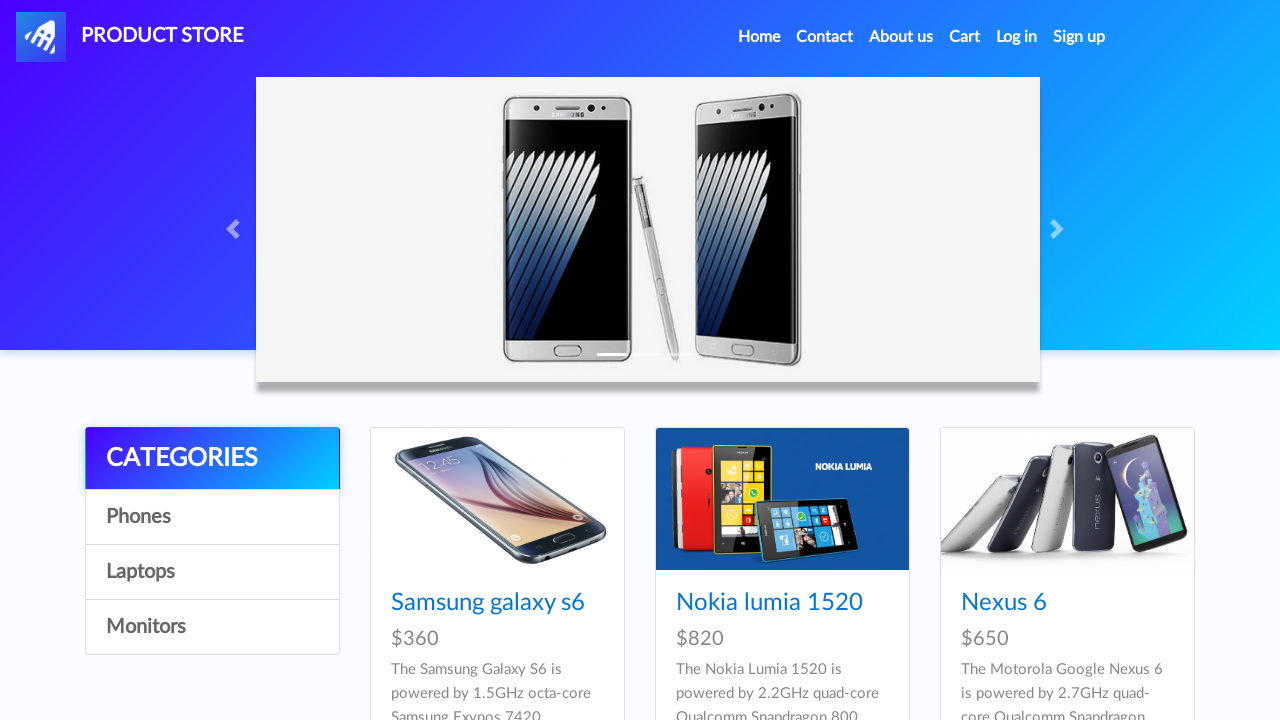

Navigated to https://www.demoblaze.com/
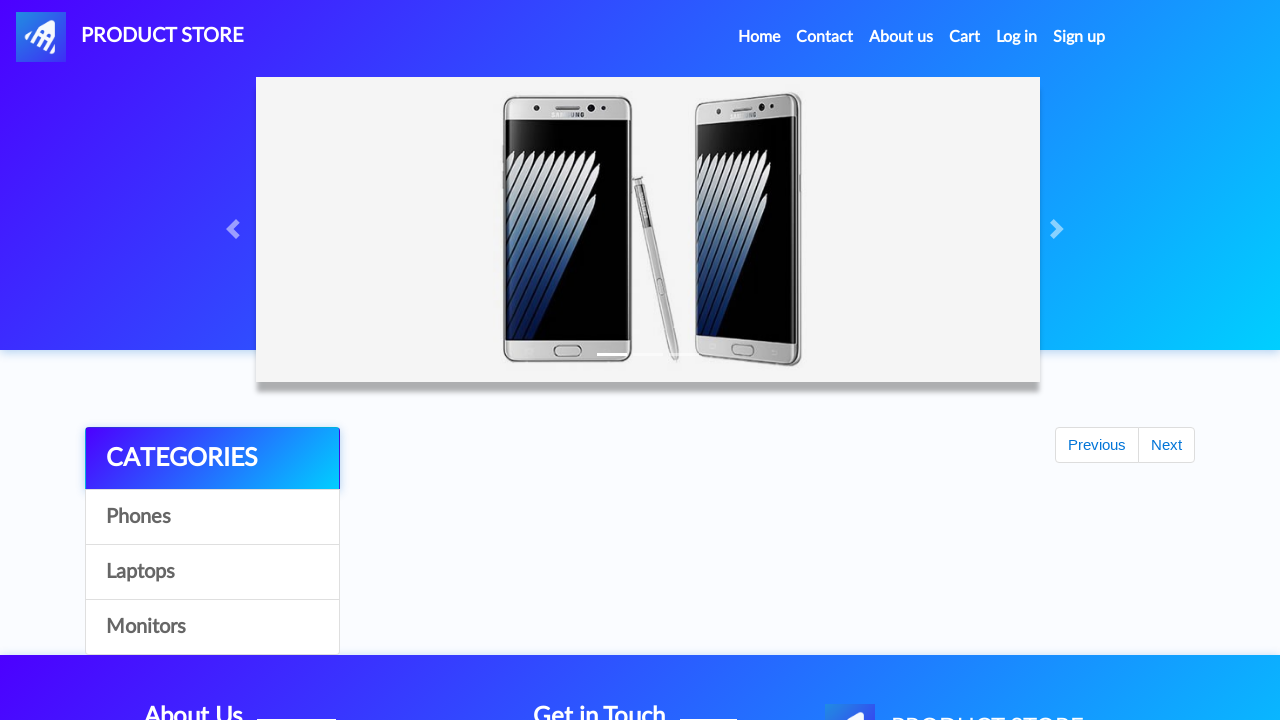

Categories panel loaded - CATEGORIES link visible
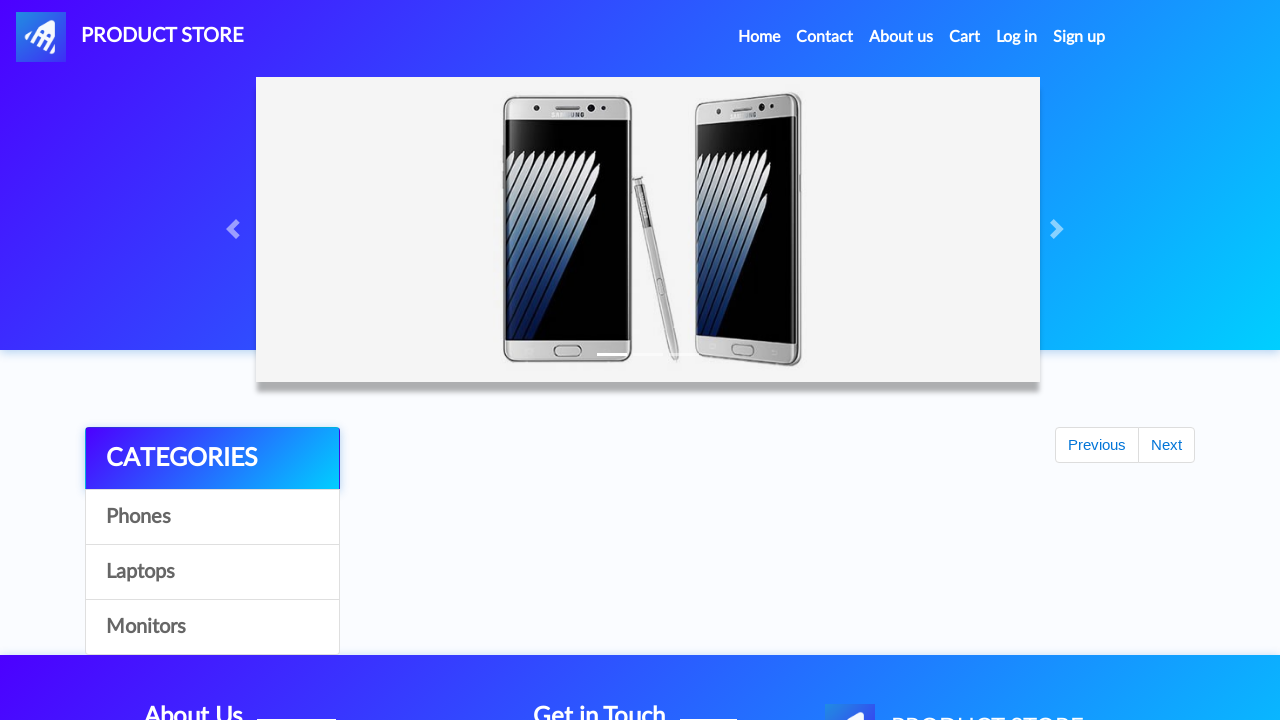

Verified Phones link is displayed in categories panel
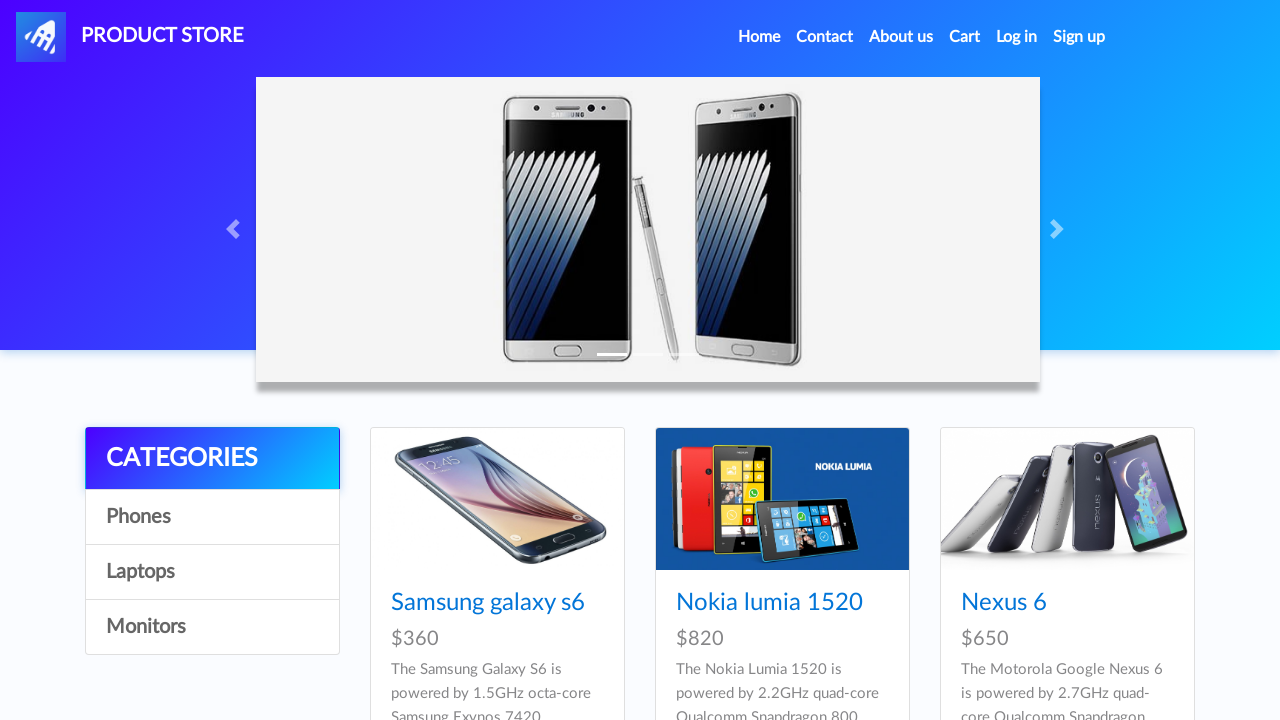

Verified Laptops link is displayed in categories panel
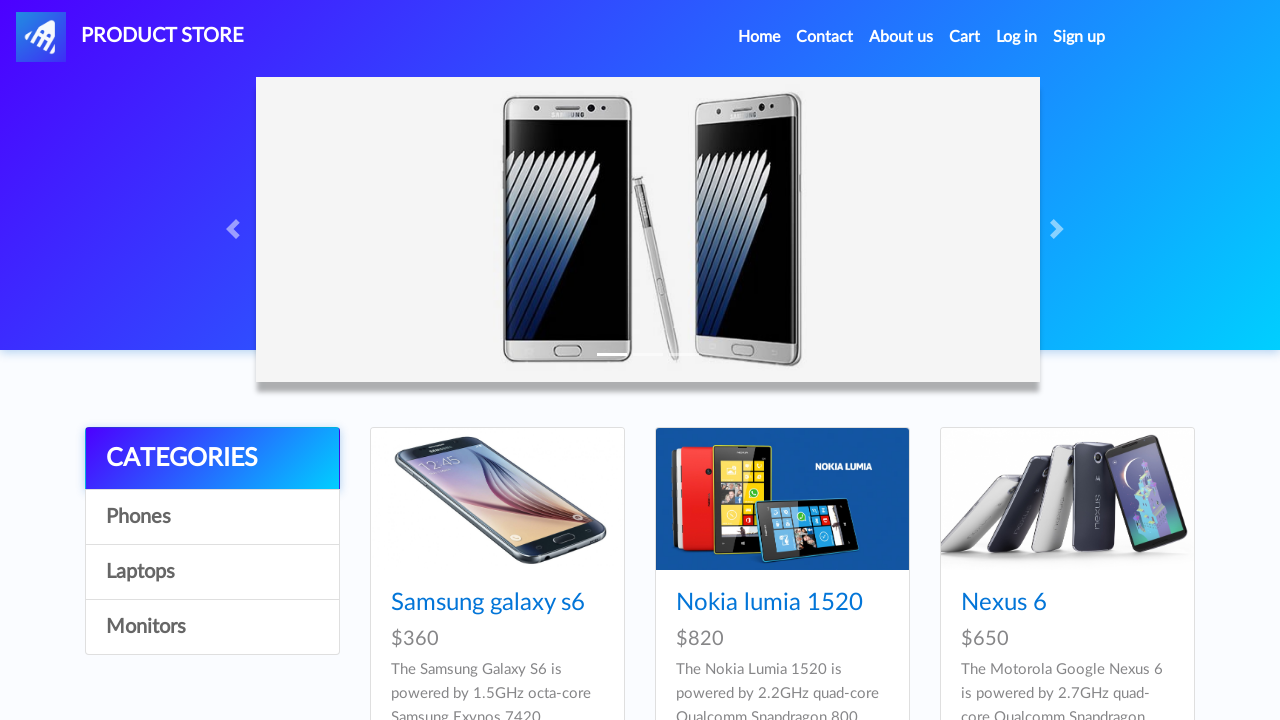

Verified Monitors link is displayed in categories panel
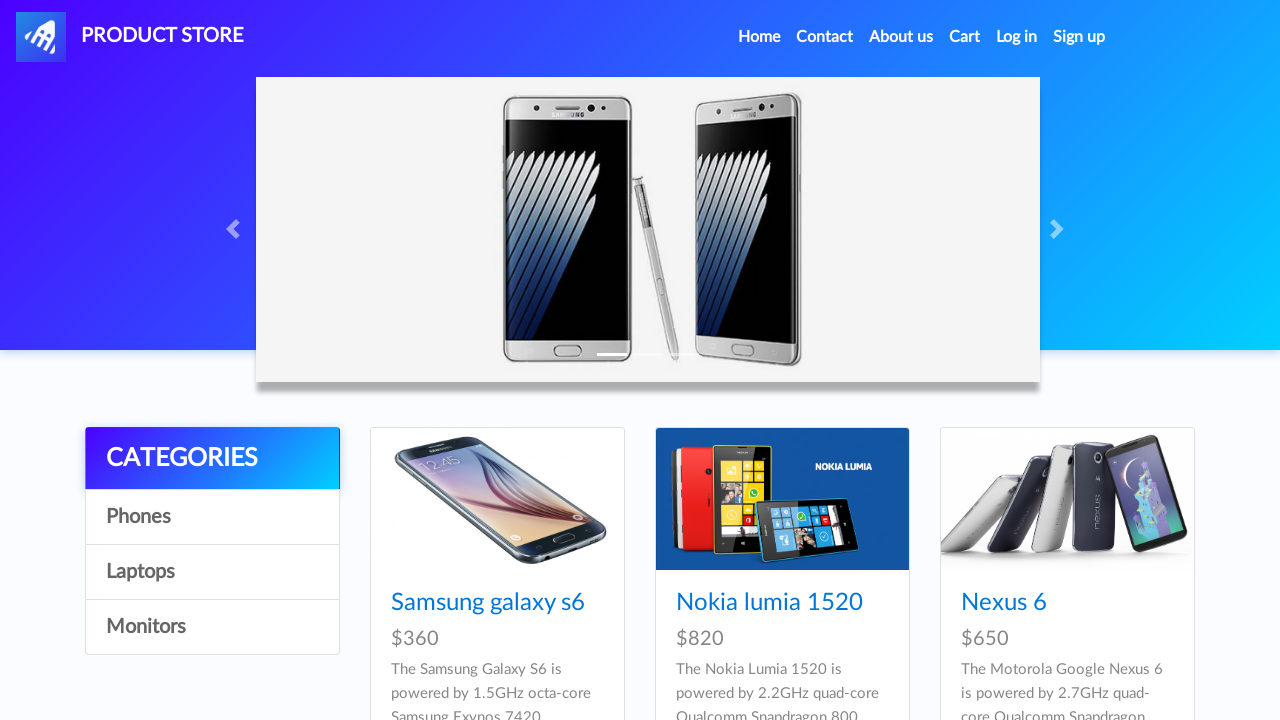

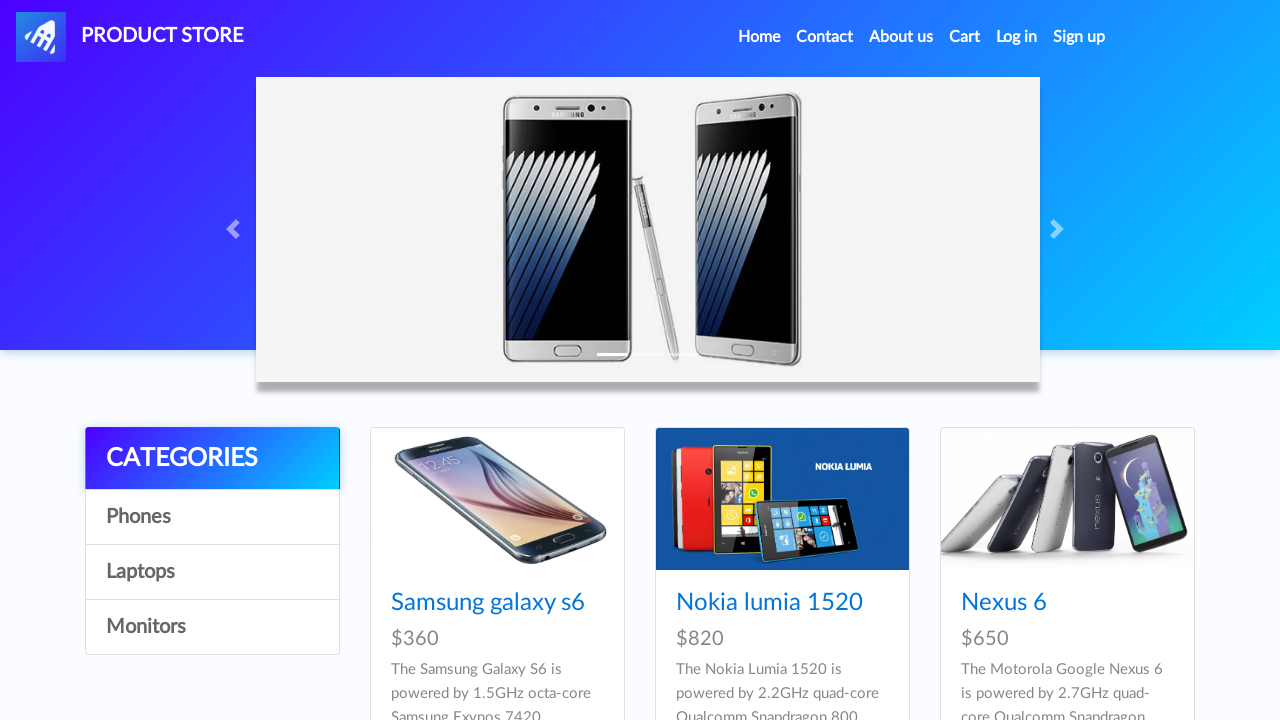